Tests that a todo item is removed if an empty string is entered when editing

Starting URL: https://demo.playwright.dev/todomvc

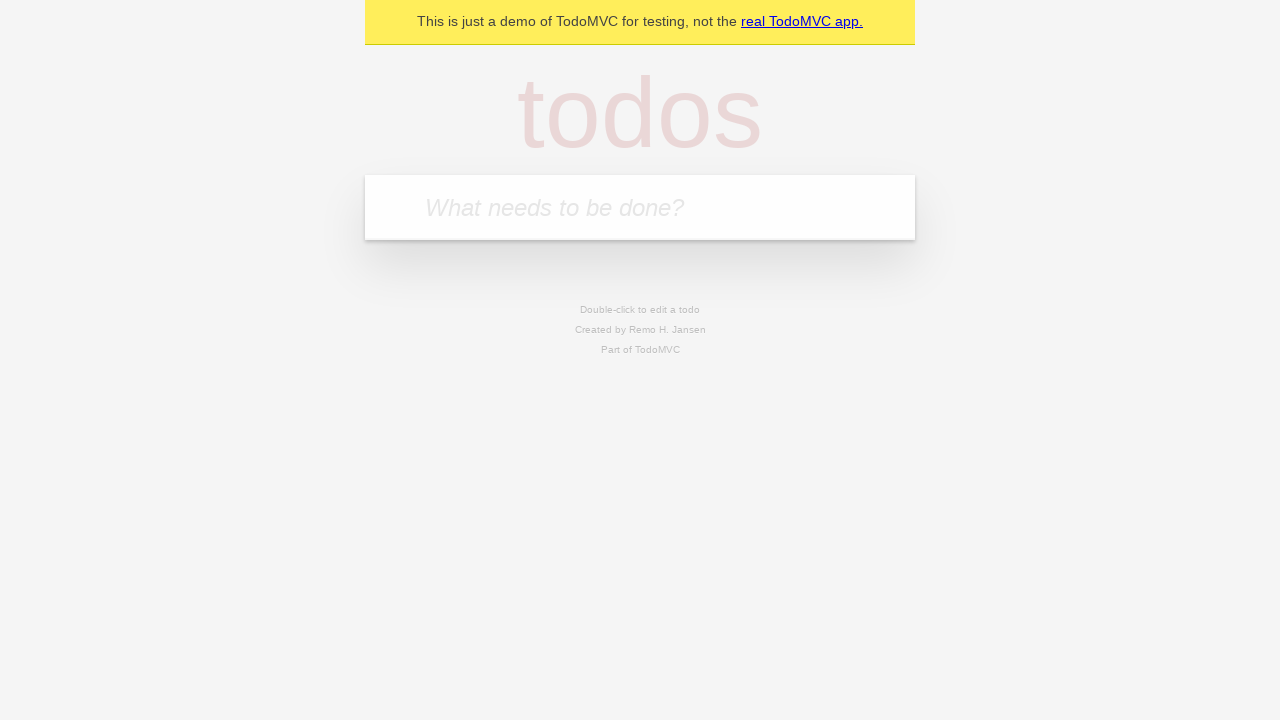

Filled todo input with 'buy some cheese' on internal:attr=[placeholder="What needs to be done?"i]
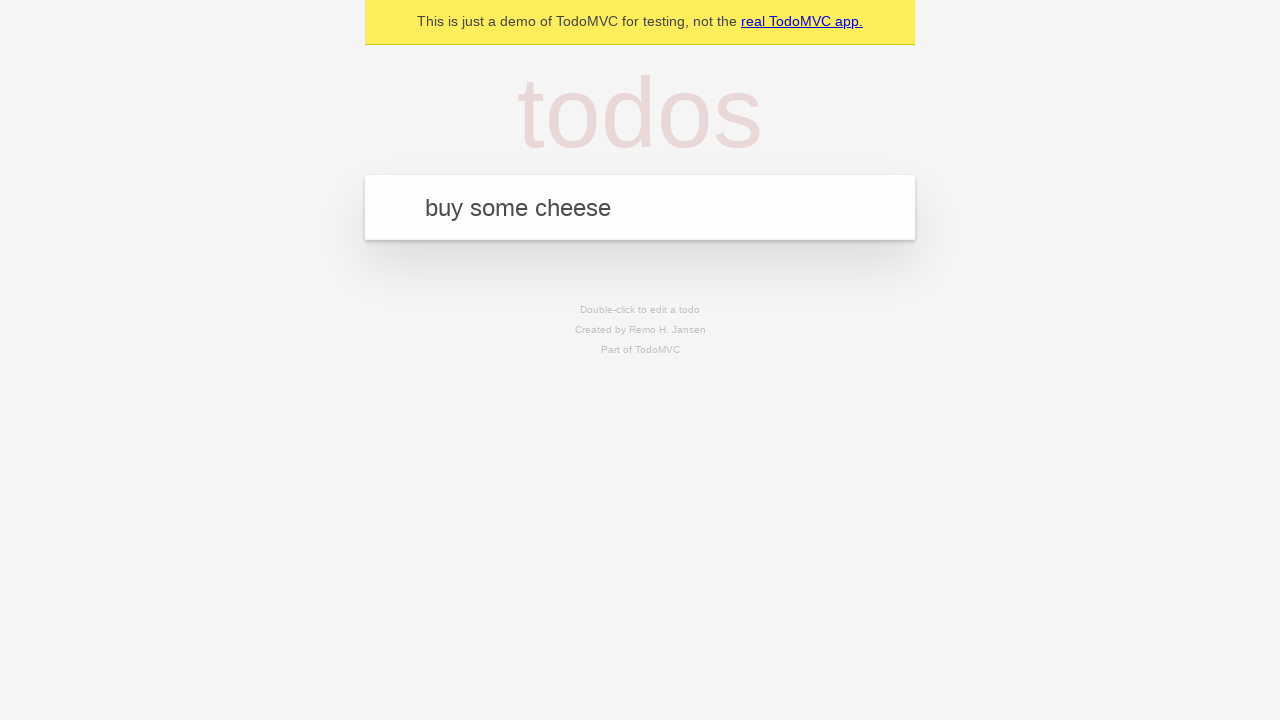

Pressed Enter to add first todo on internal:attr=[placeholder="What needs to be done?"i]
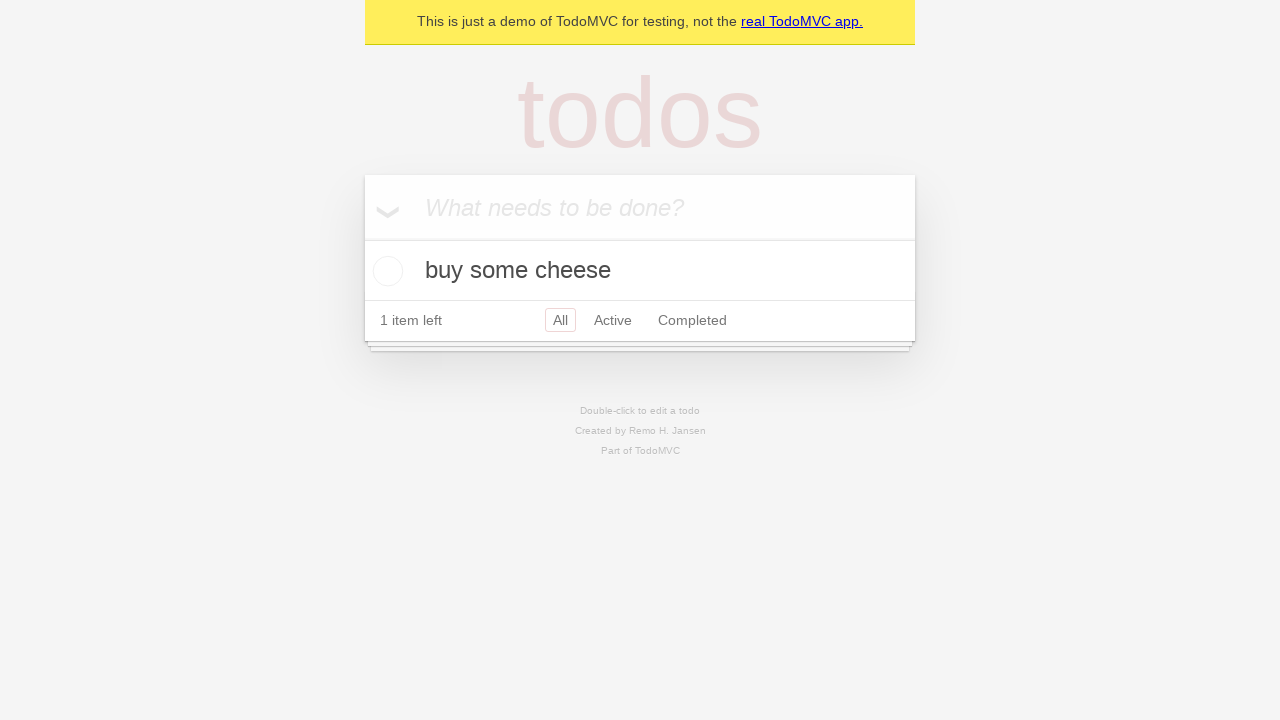

Filled todo input with 'feed the cat' on internal:attr=[placeholder="What needs to be done?"i]
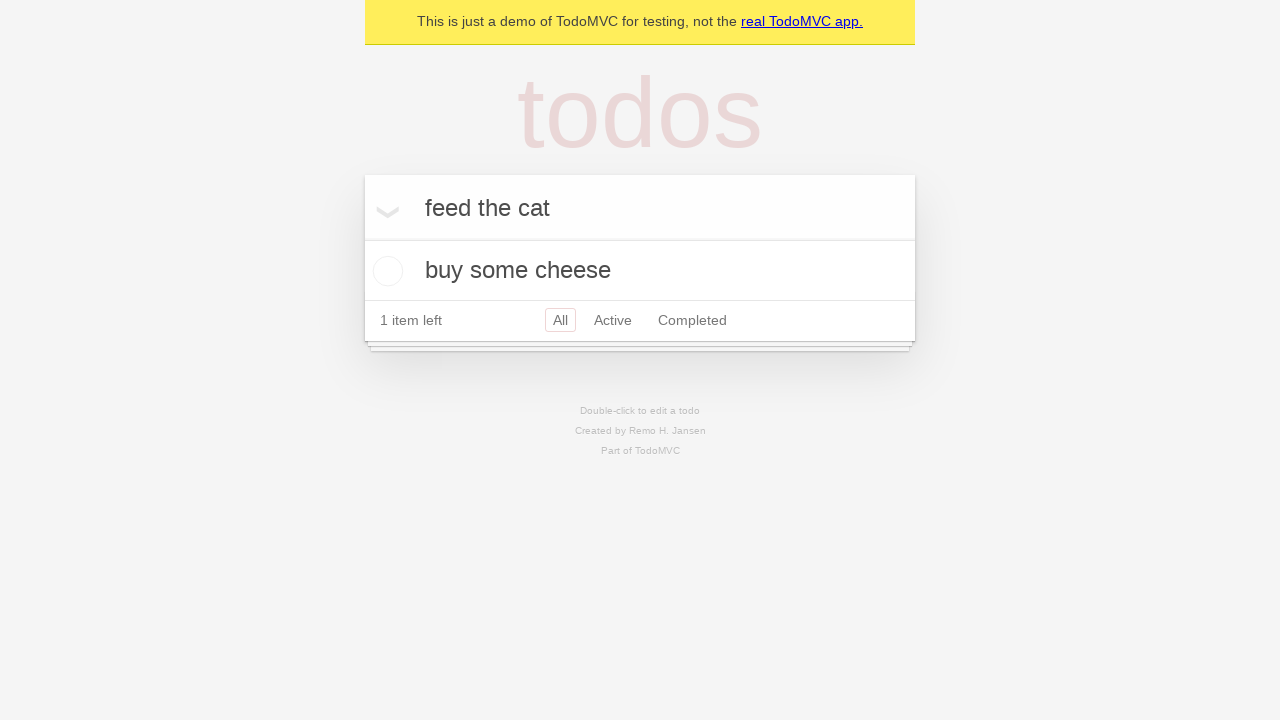

Pressed Enter to add second todo on internal:attr=[placeholder="What needs to be done?"i]
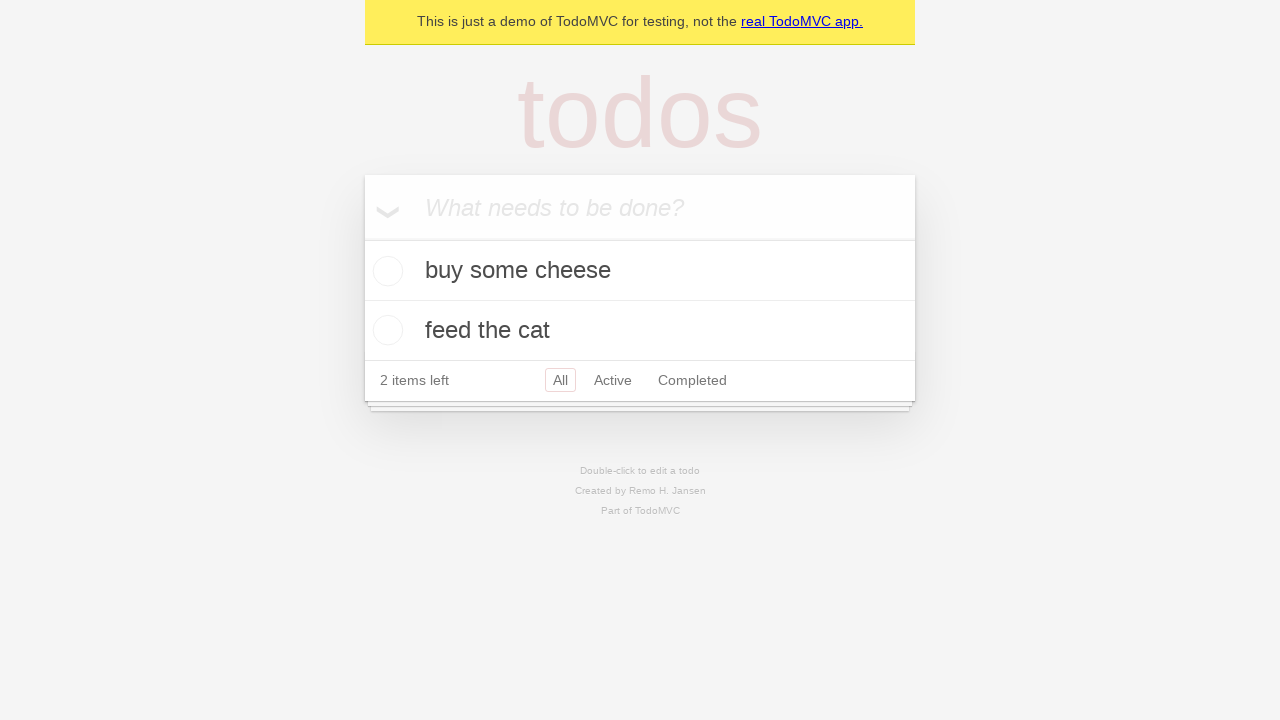

Filled todo input with 'book a doctors appointment' on internal:attr=[placeholder="What needs to be done?"i]
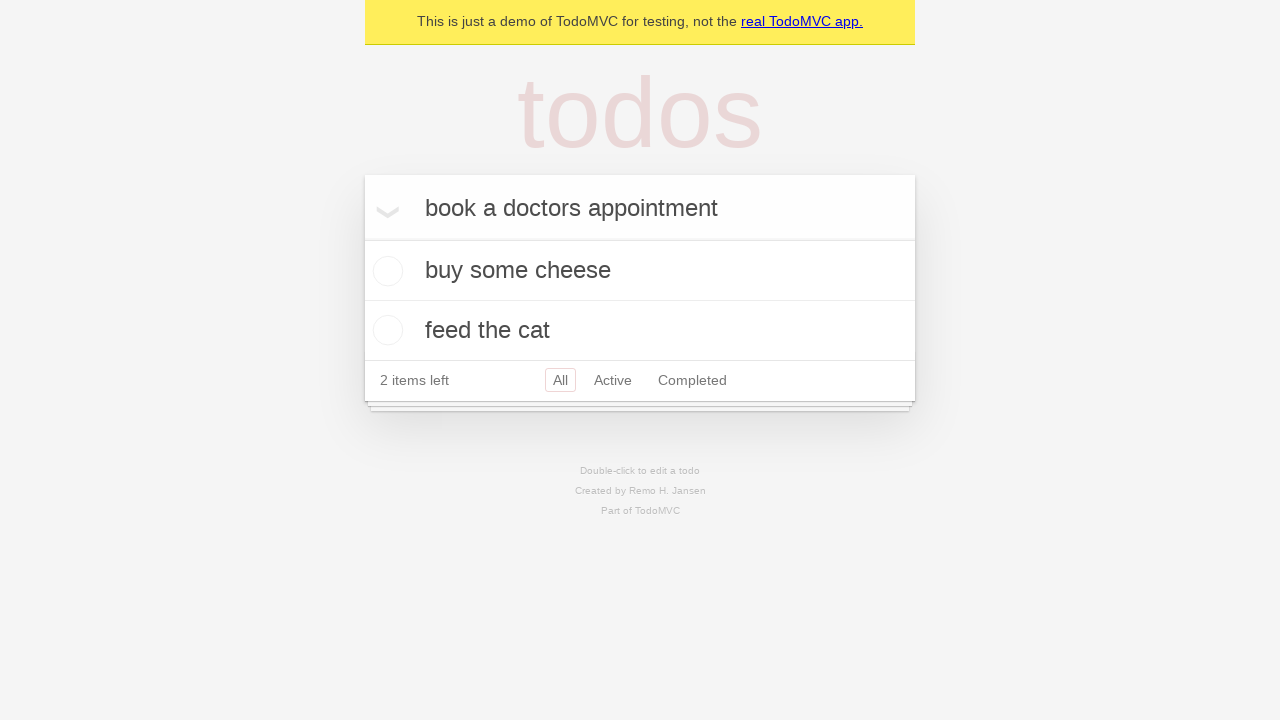

Pressed Enter to add third todo on internal:attr=[placeholder="What needs to be done?"i]
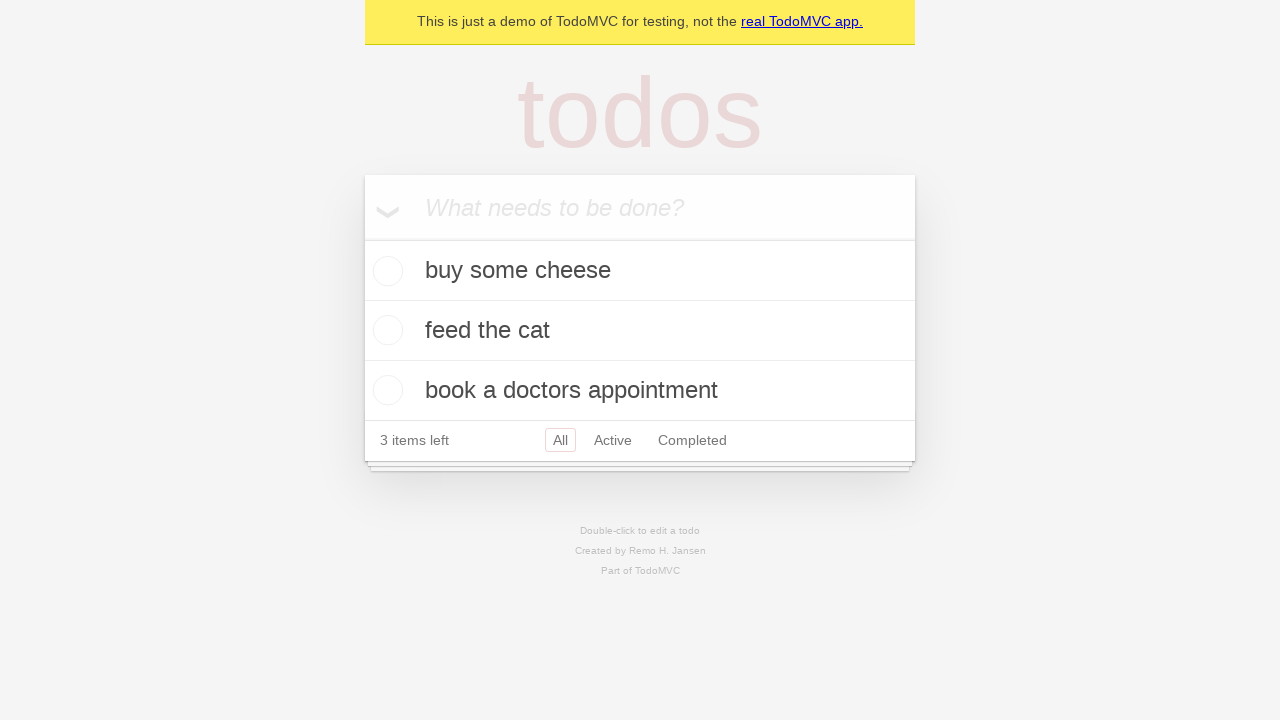

Double-clicked second todo item to enter edit mode at (640, 331) on internal:testid=[data-testid="todo-item"s] >> nth=1
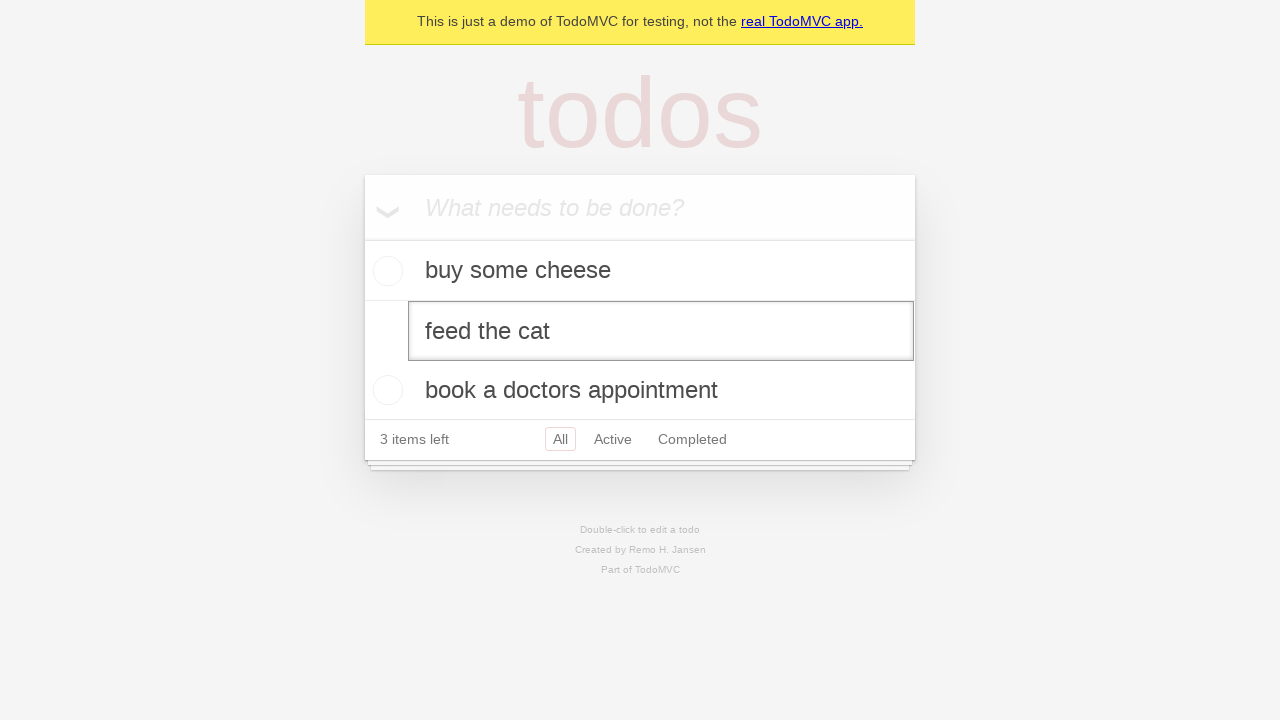

Cleared the edit textbox by filling with empty string on internal:testid=[data-testid="todo-item"s] >> nth=1 >> internal:role=textbox[nam
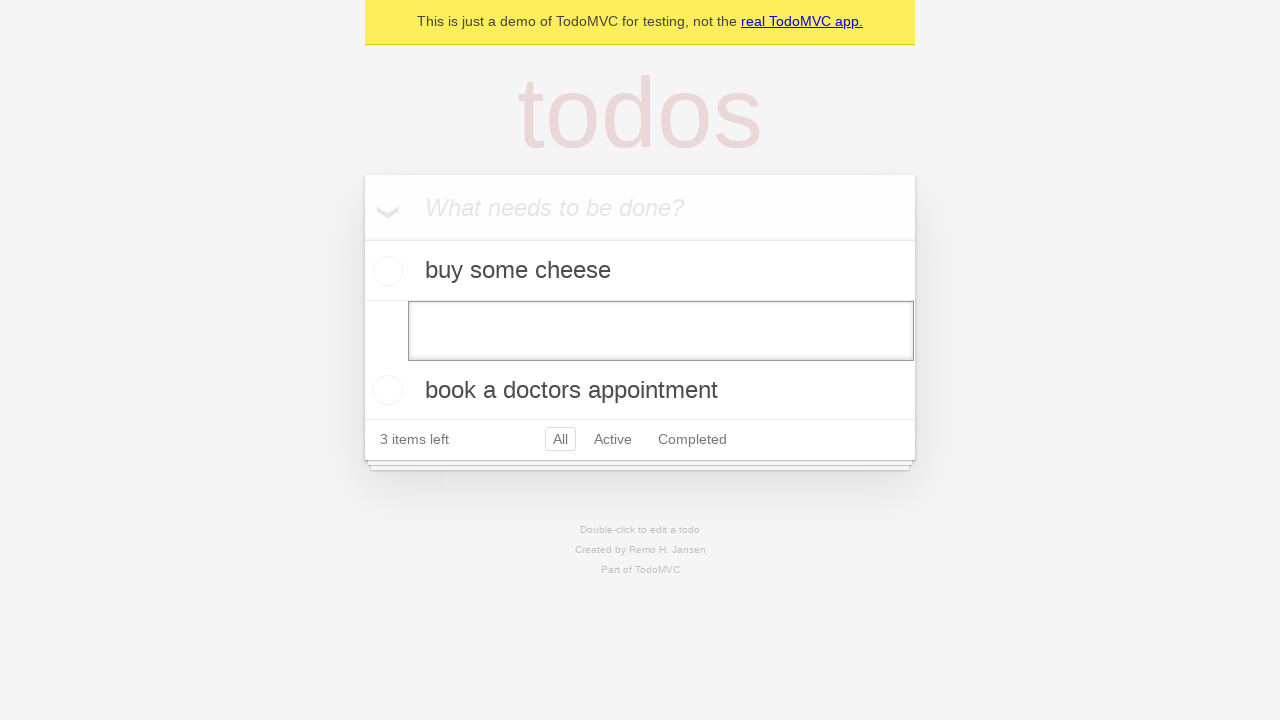

Pressed Enter to confirm empty edit, removing the todo item on internal:testid=[data-testid="todo-item"s] >> nth=1 >> internal:role=textbox[nam
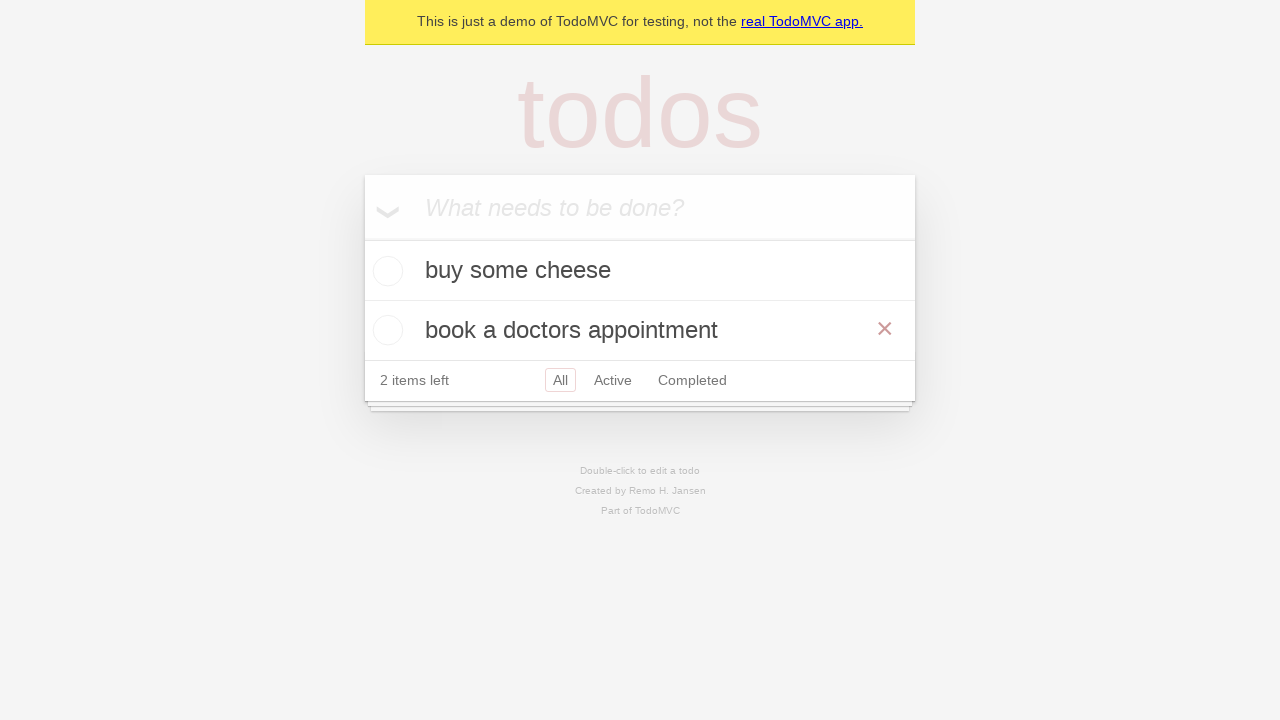

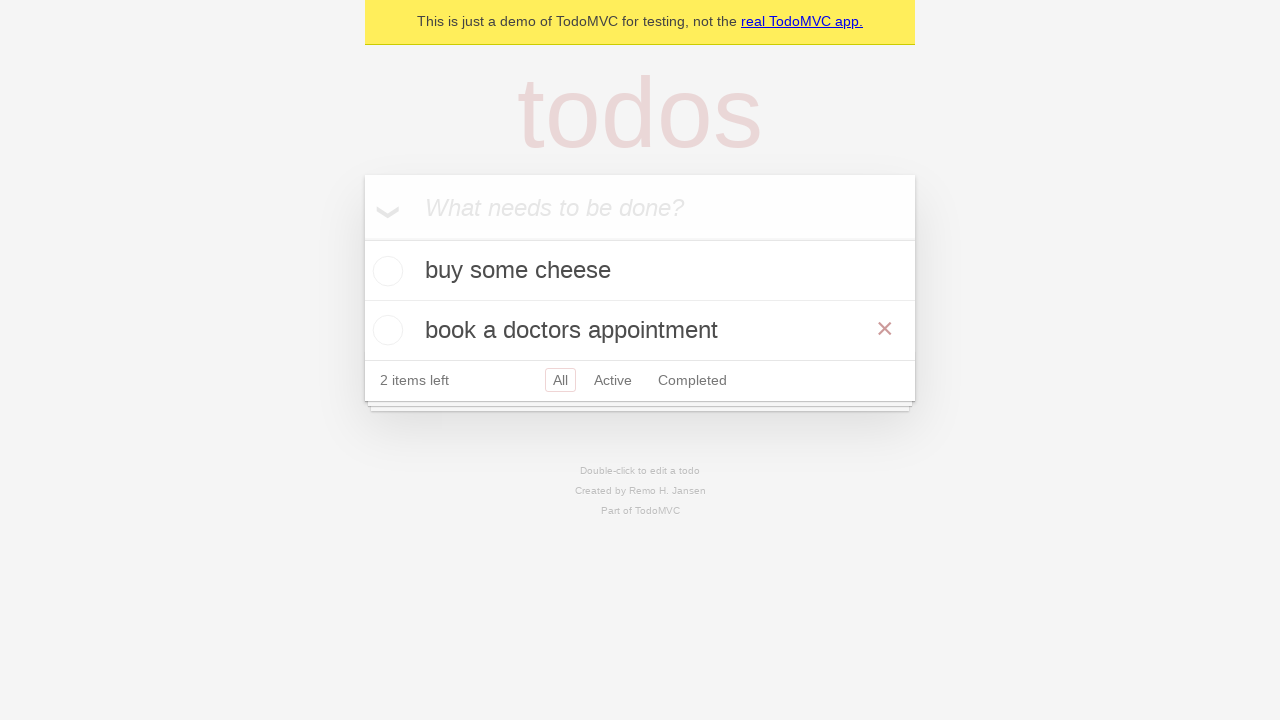